Navigates to YouTube homepage and waits for the page to load completely

Starting URL: https://www.youtube.com

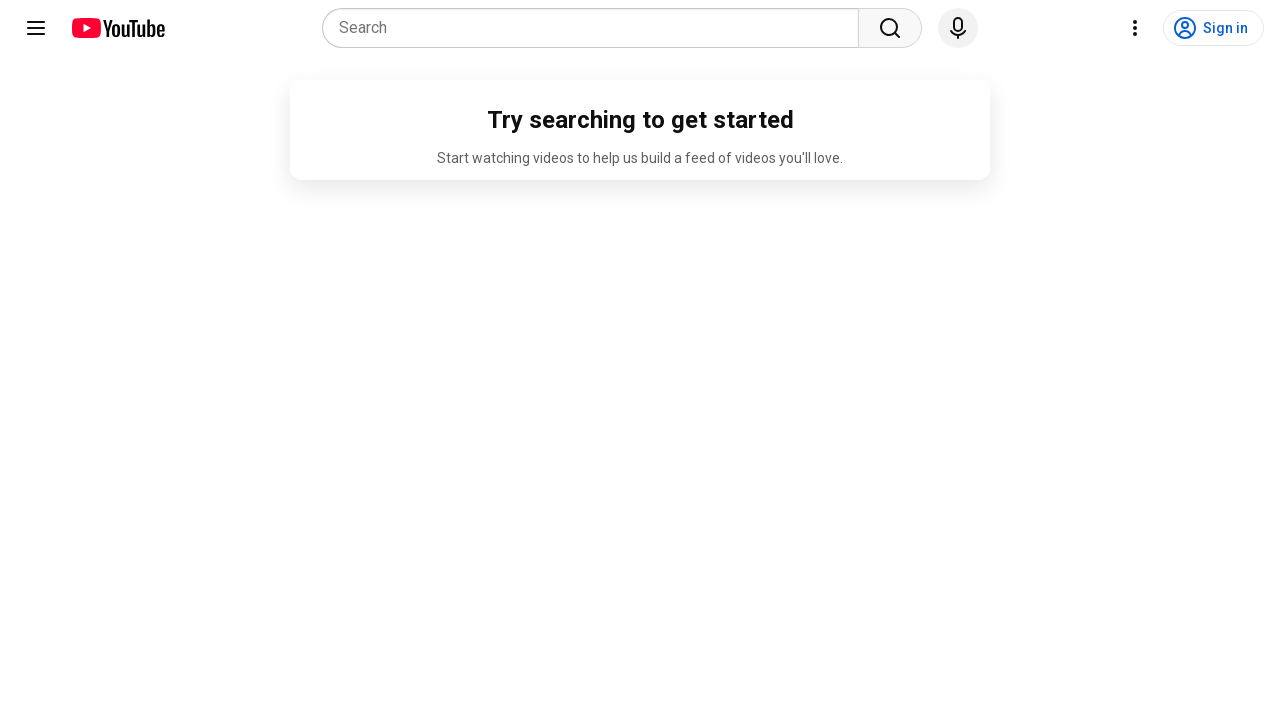

Navigated to YouTube homepage
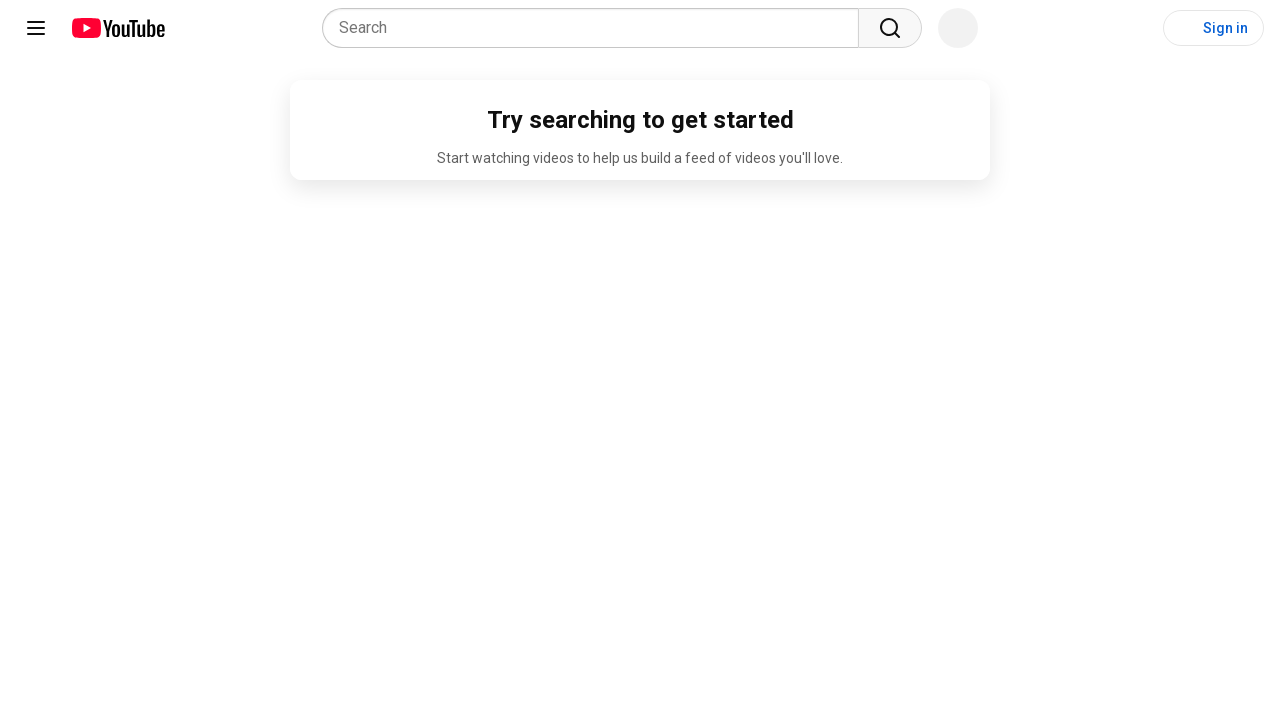

Page DOM content loaded
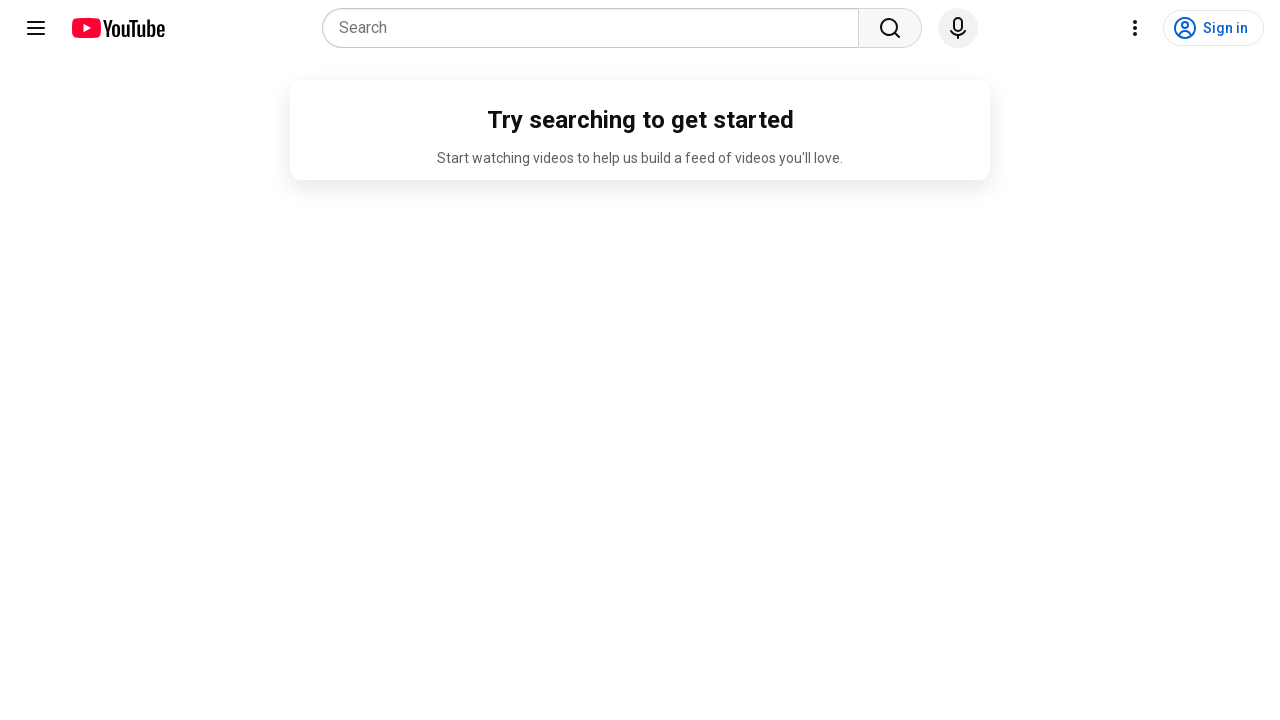

YouTube content element loaded and visible
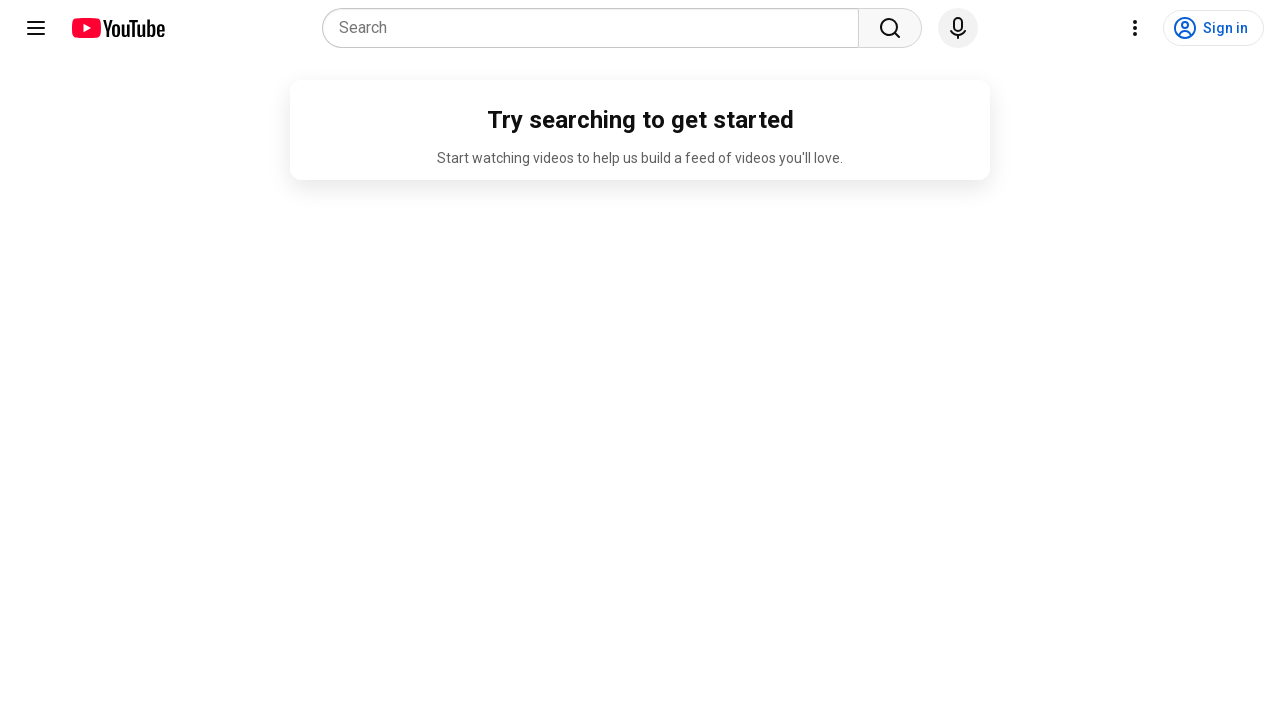

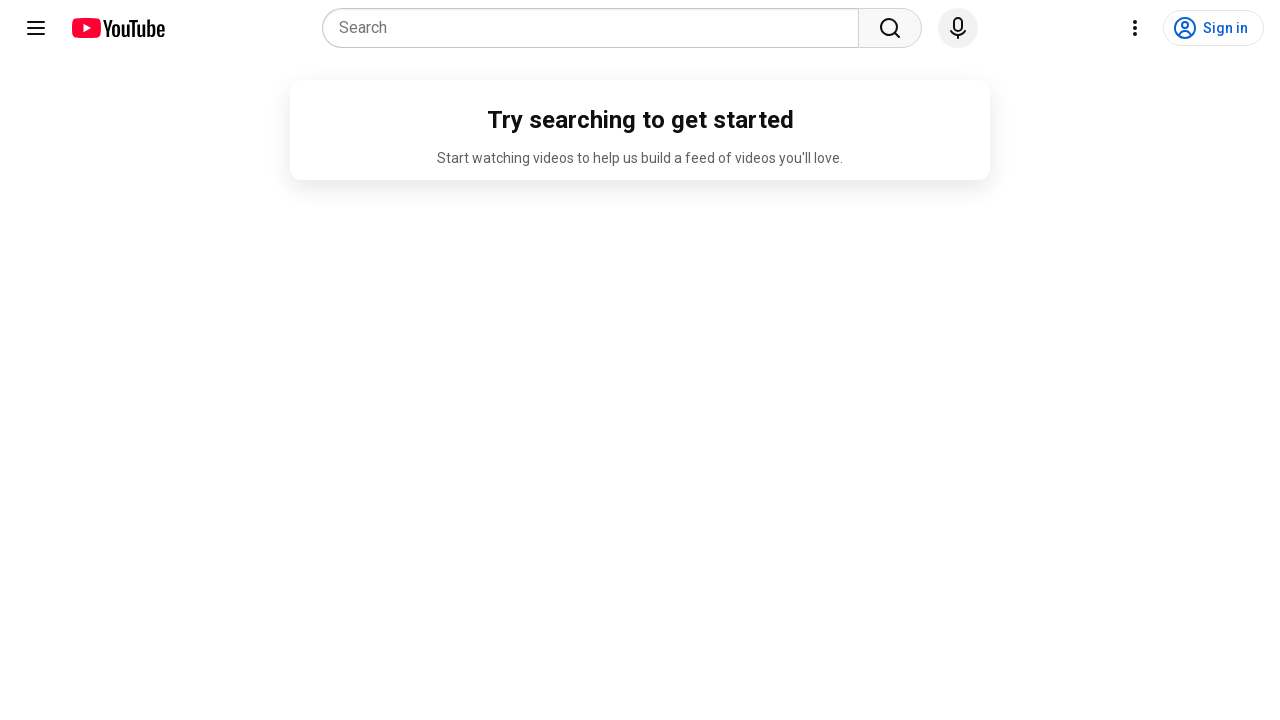